Tests e-commerce workflow by searching for products containing "ca", adding the fourth product to cart, and proceeding through checkout

Starting URL: https://rahulshettyacademy.com/seleniumPractise/#/

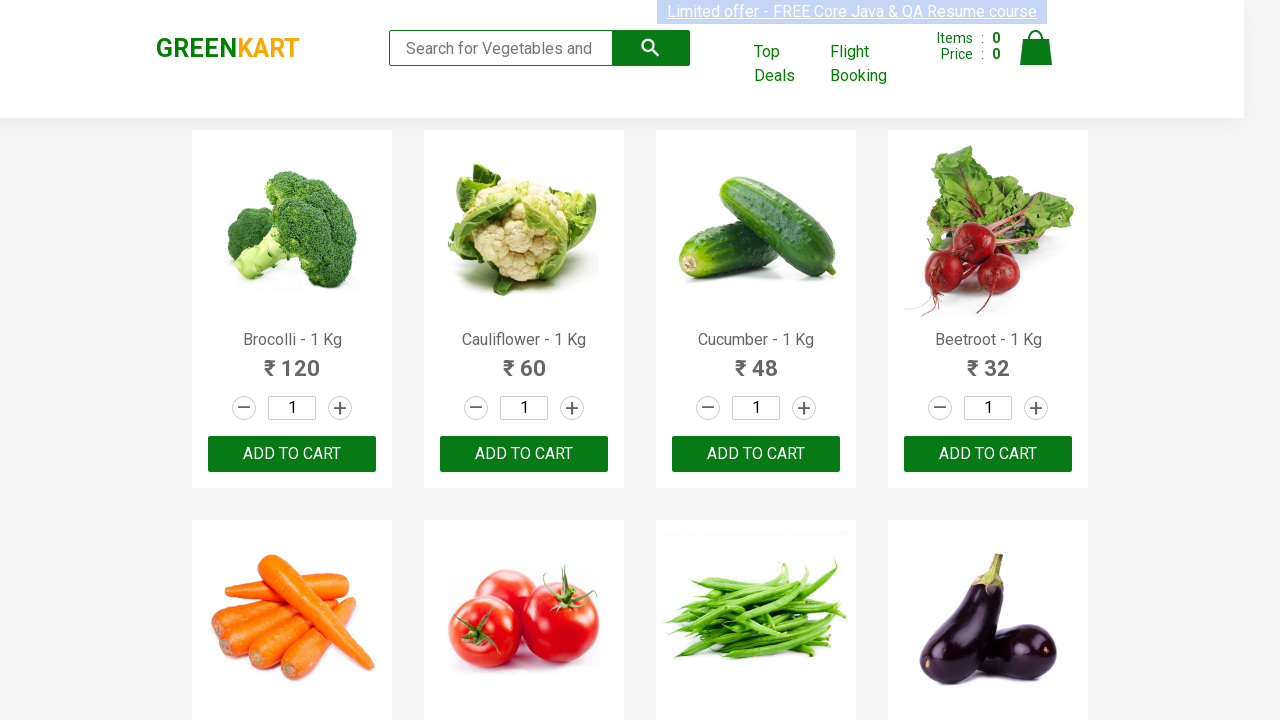

Filled search field with 'ca' to search for products on .search-keyword
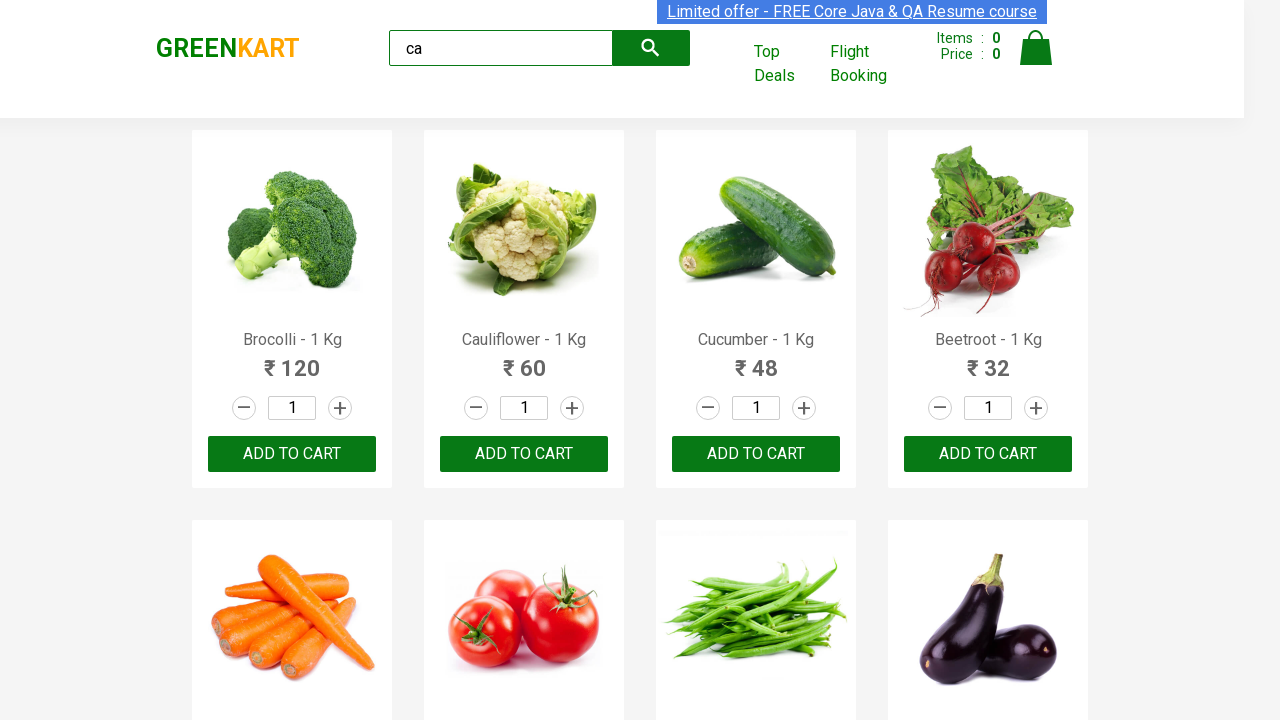

Waited for products to load
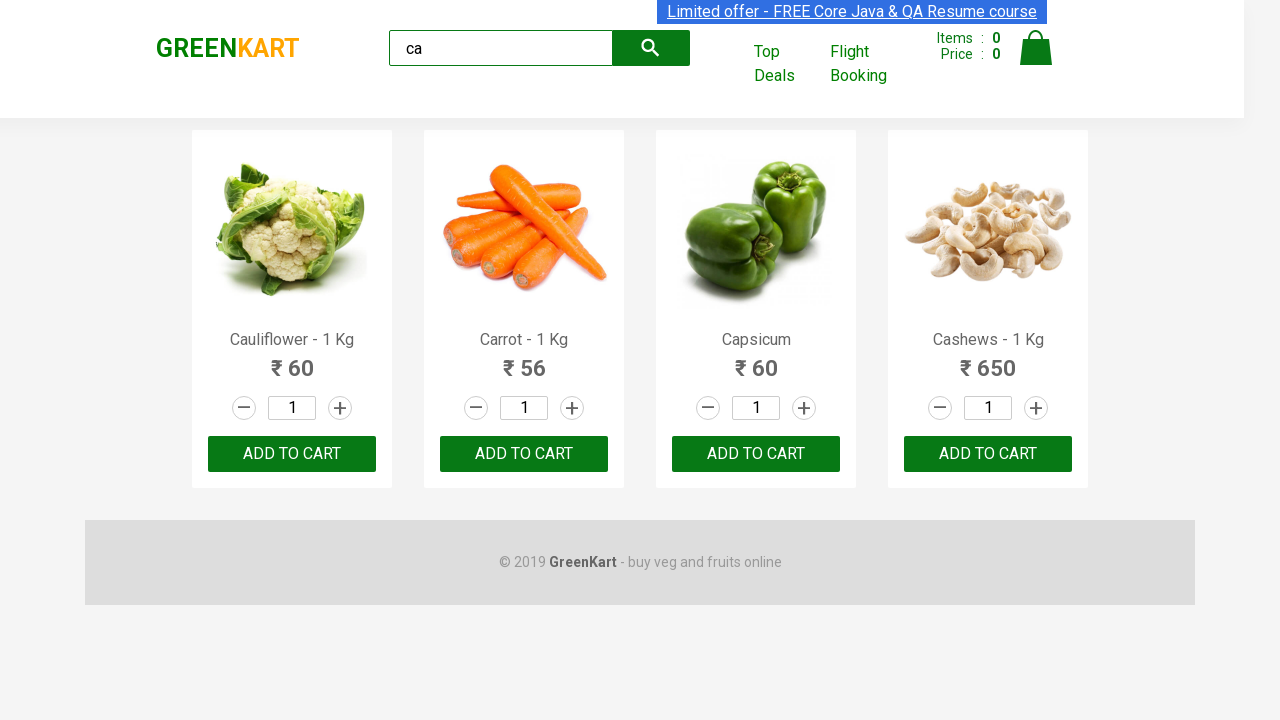

Clicked ADD TO CART button for the fourth product in search results at (988, 454) on .products .product >> nth=3 >> text=ADD TO CART
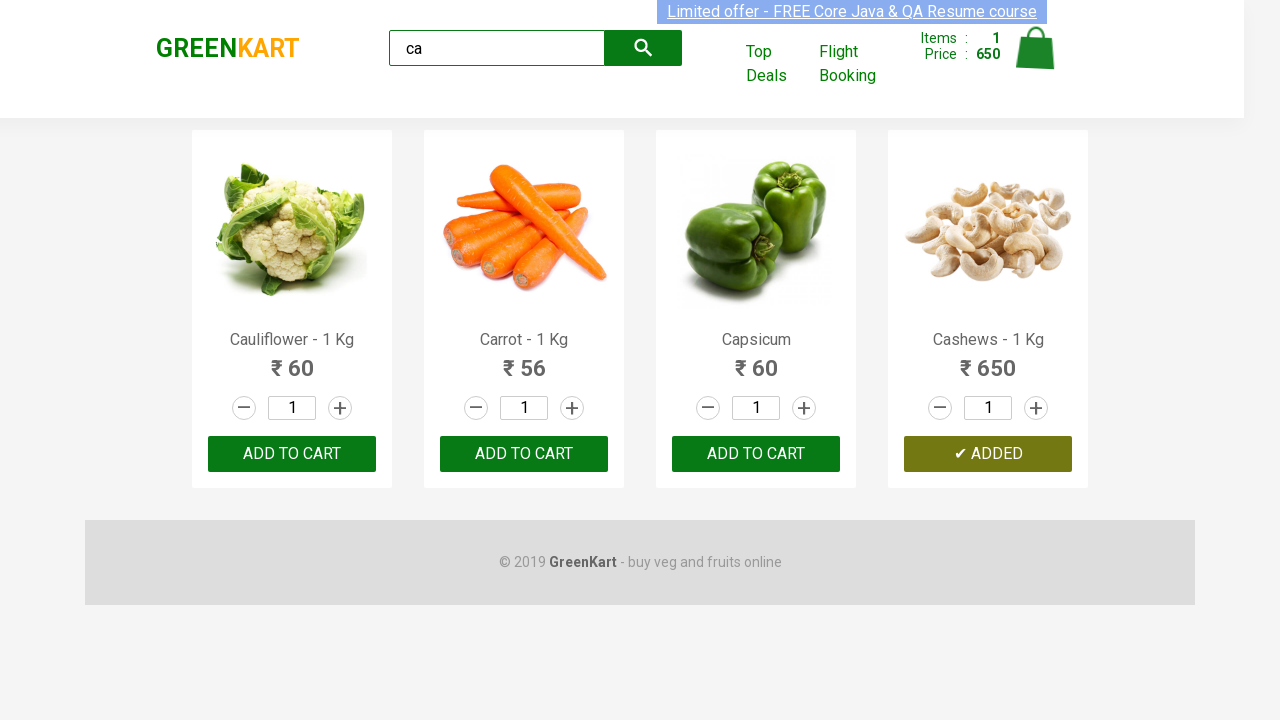

Clicked cart icon to view cart at (1036, 48) on .cart-icon > img
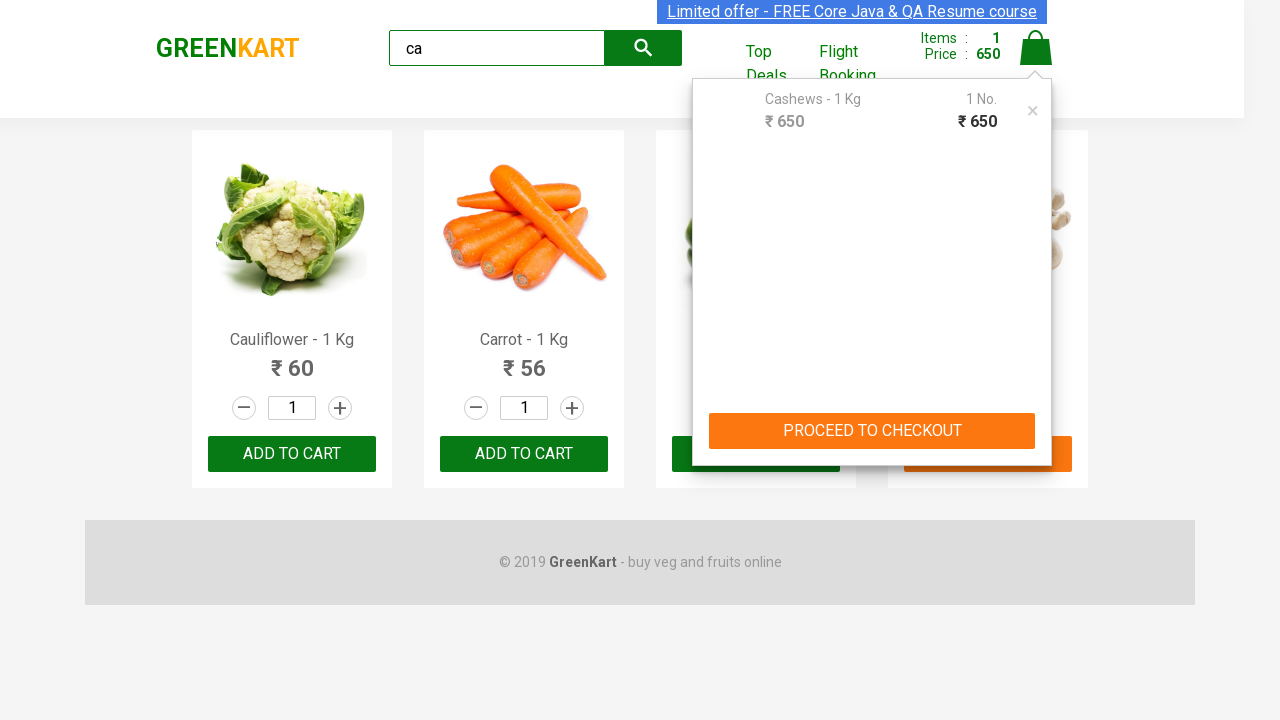

Clicked PROCEED TO CHECKOUT button at (872, 431) on text=PROCEED TO CHECKOUT
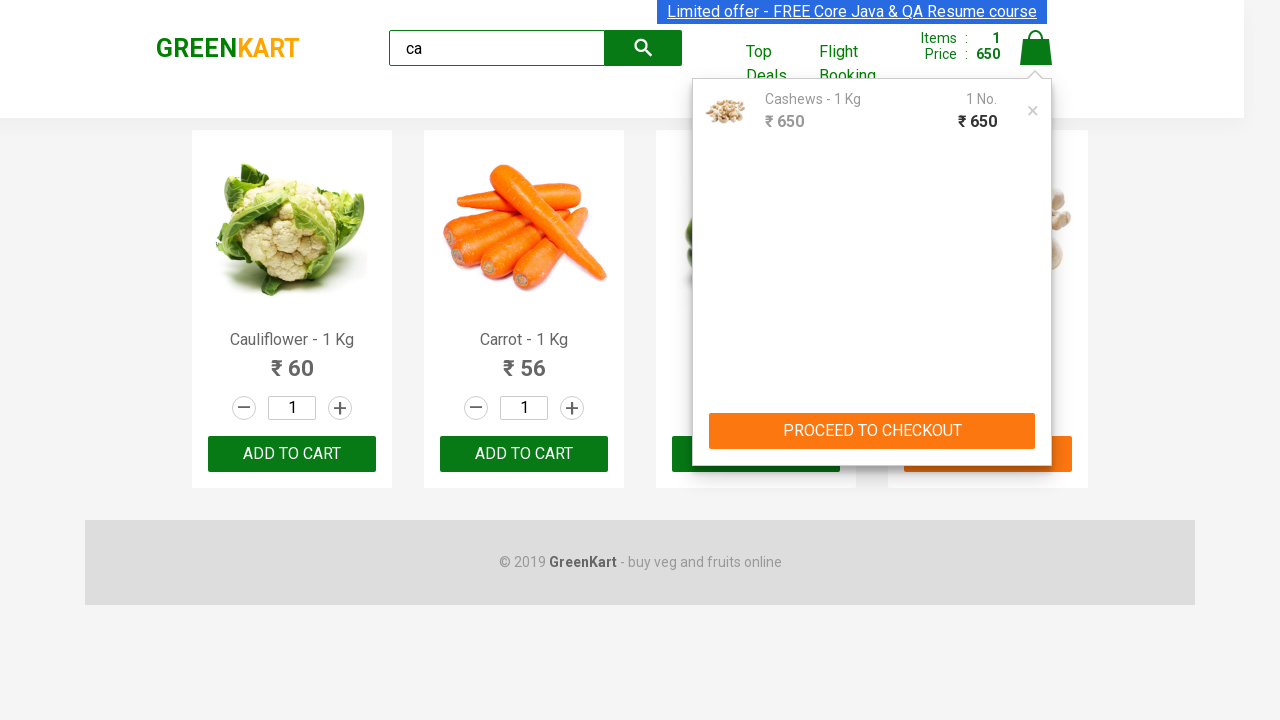

Clicked Place Order button to complete checkout at (1036, 420) on text=Place Order
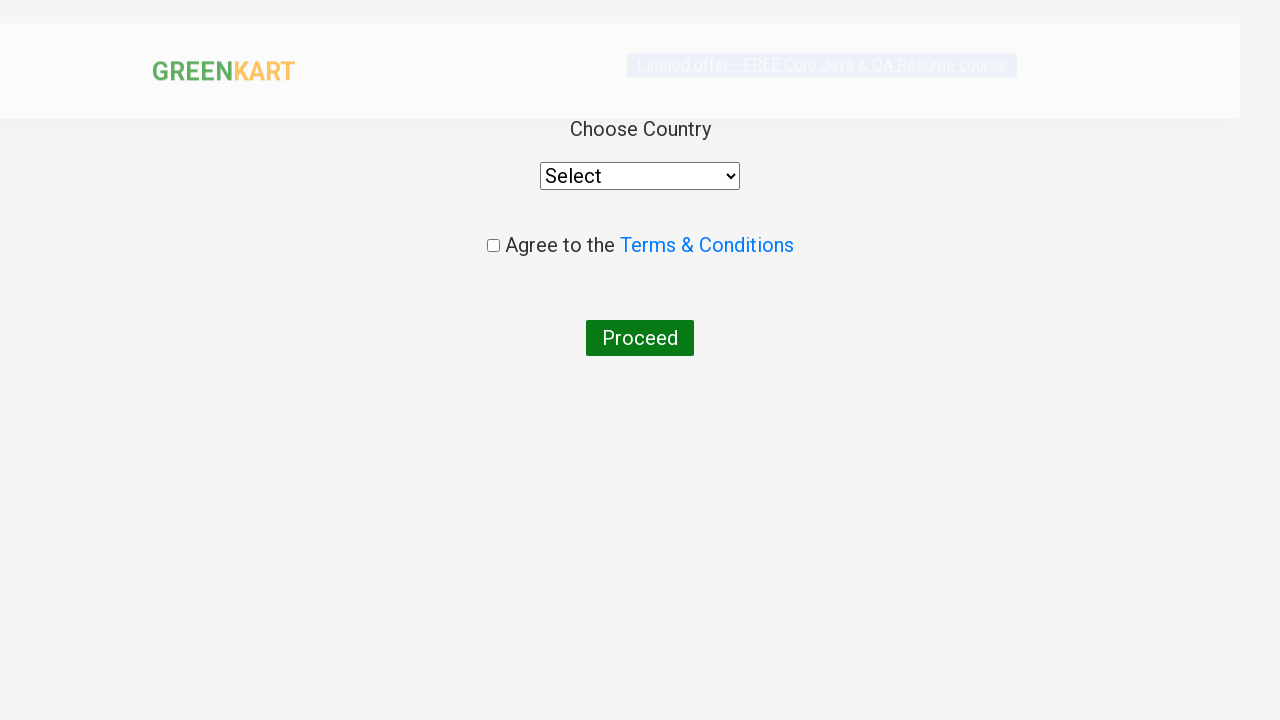

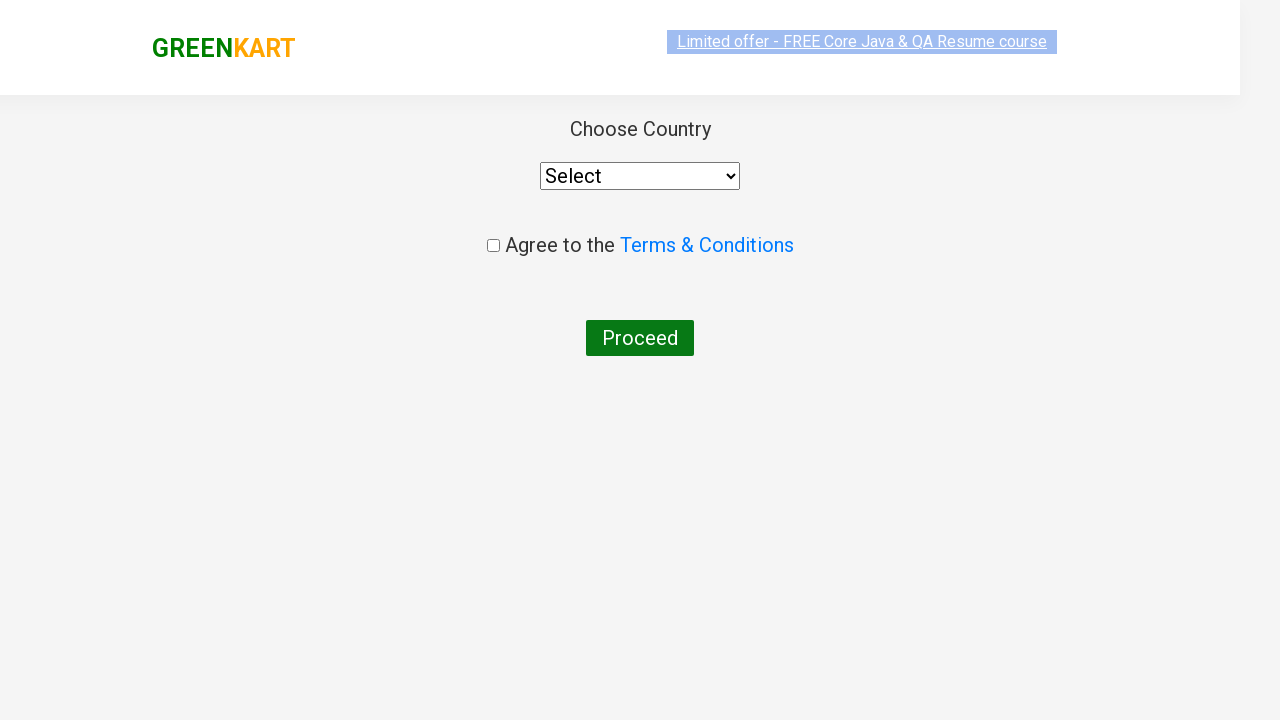